Tests that clicking the 'Adicionar Novo Agendamento' button opens the appointment modal.

Starting URL: https://test-a-pet.vercel.app/

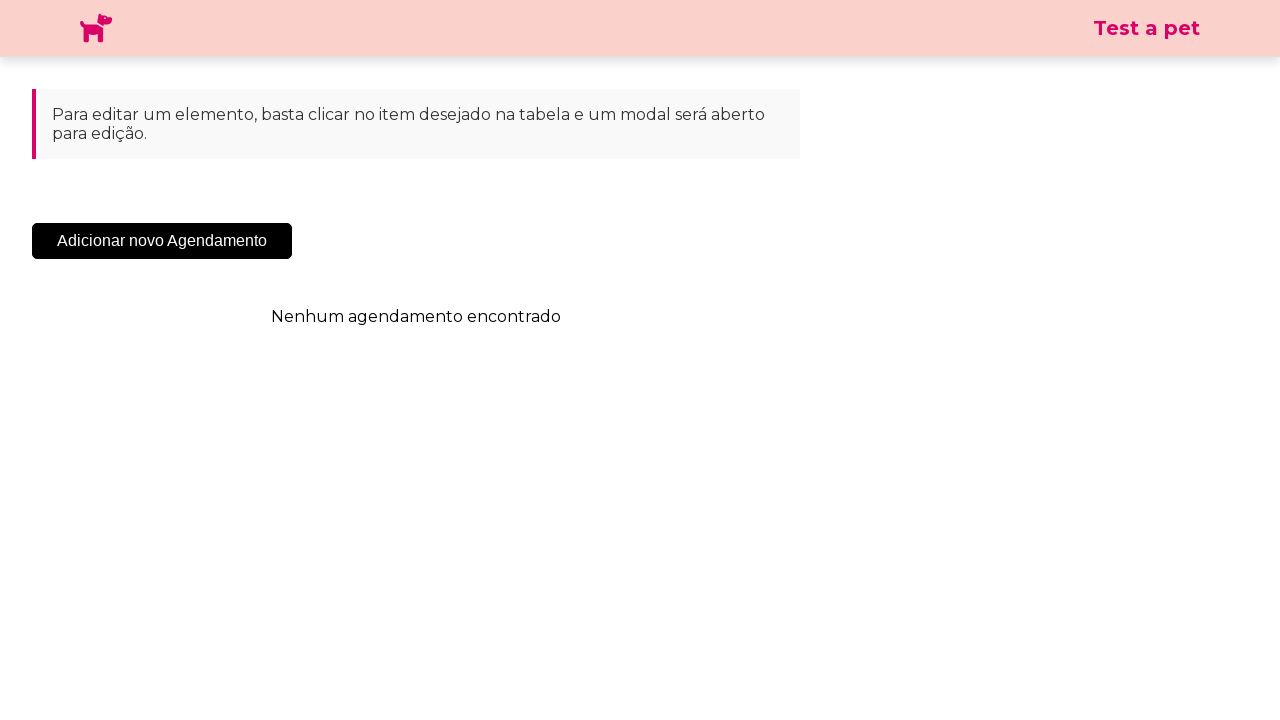

Clicked the 'Adicionar Novo Agendamento' button at (162, 241) on .sc-cHqXqK.kZzwzX
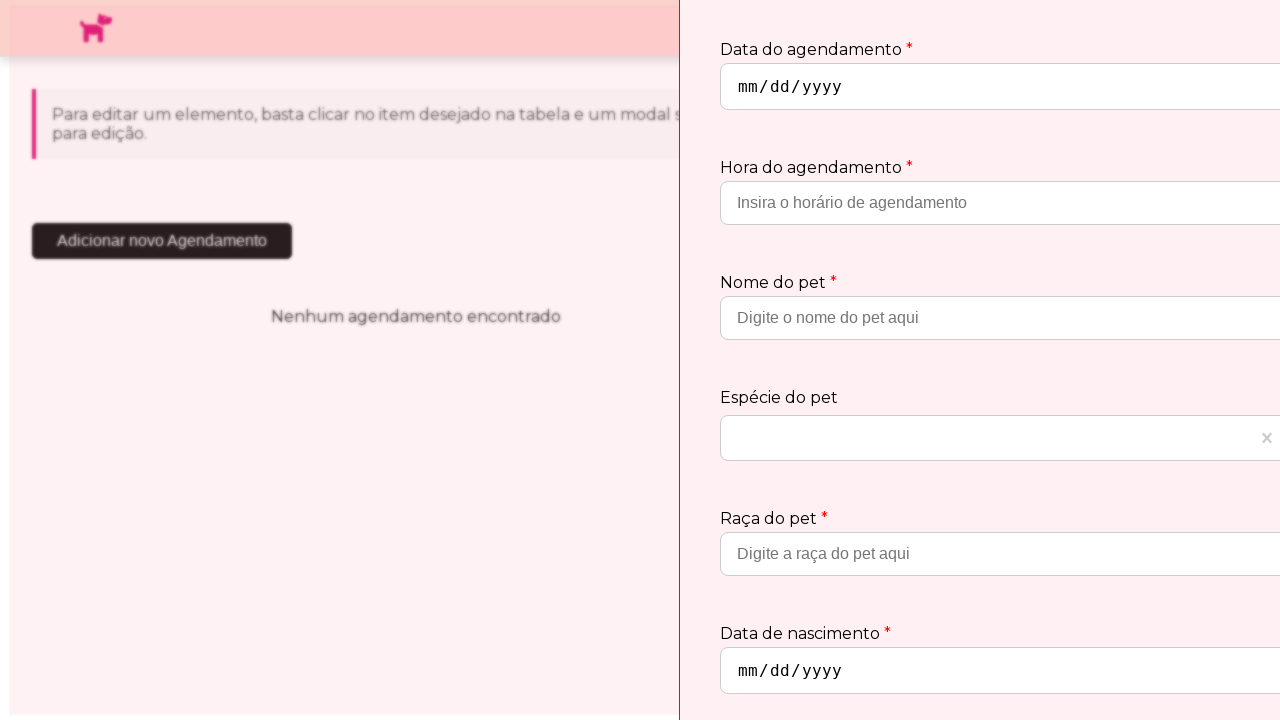

Waited for the appointment modal to appear
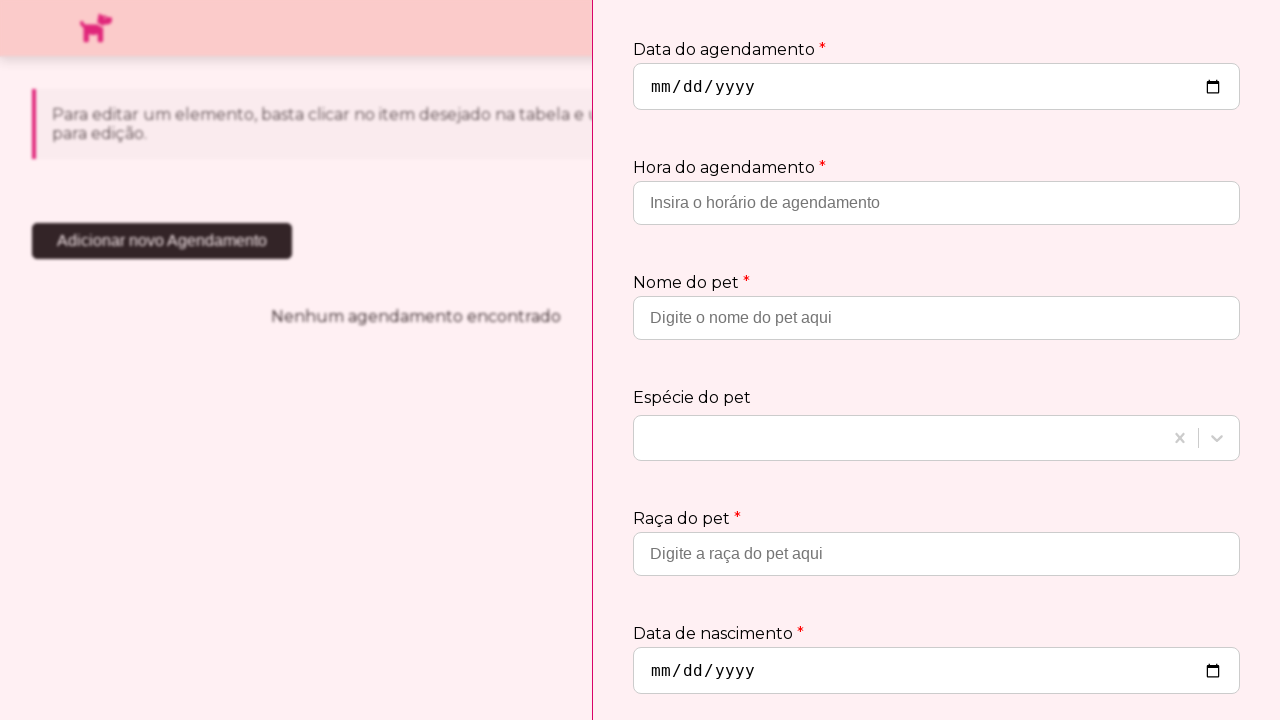

Verified that the modal is visible
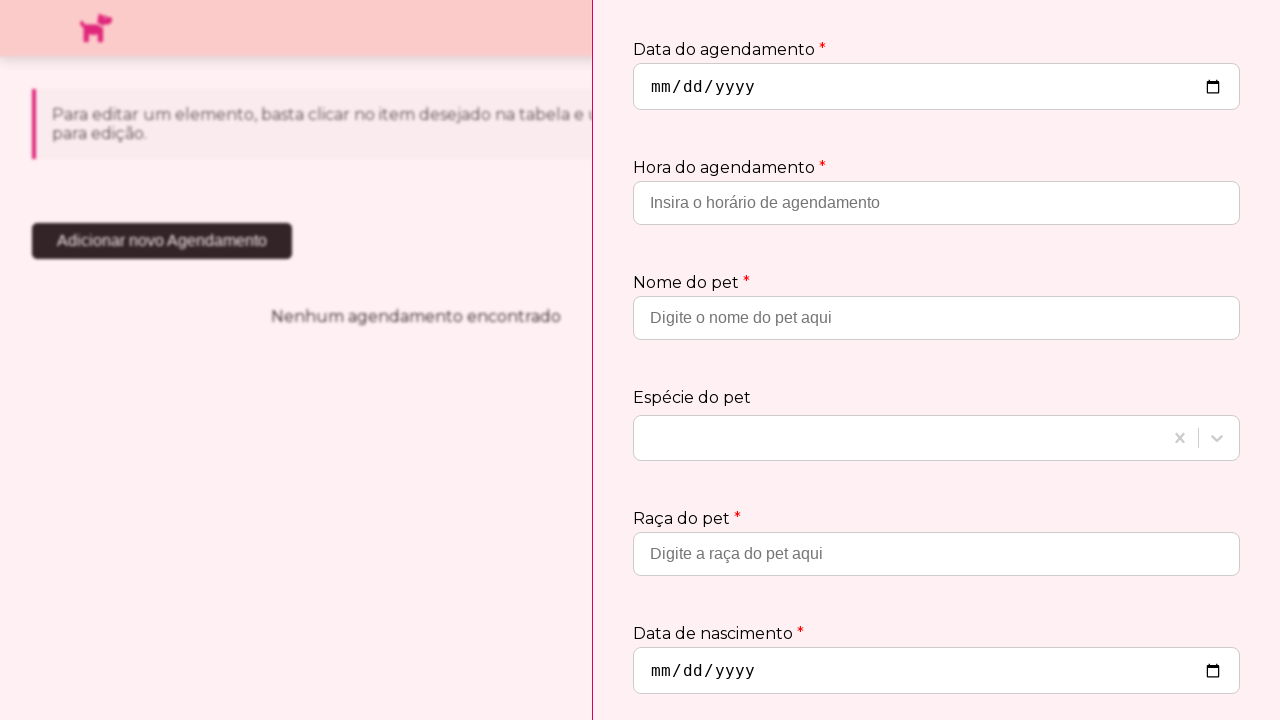

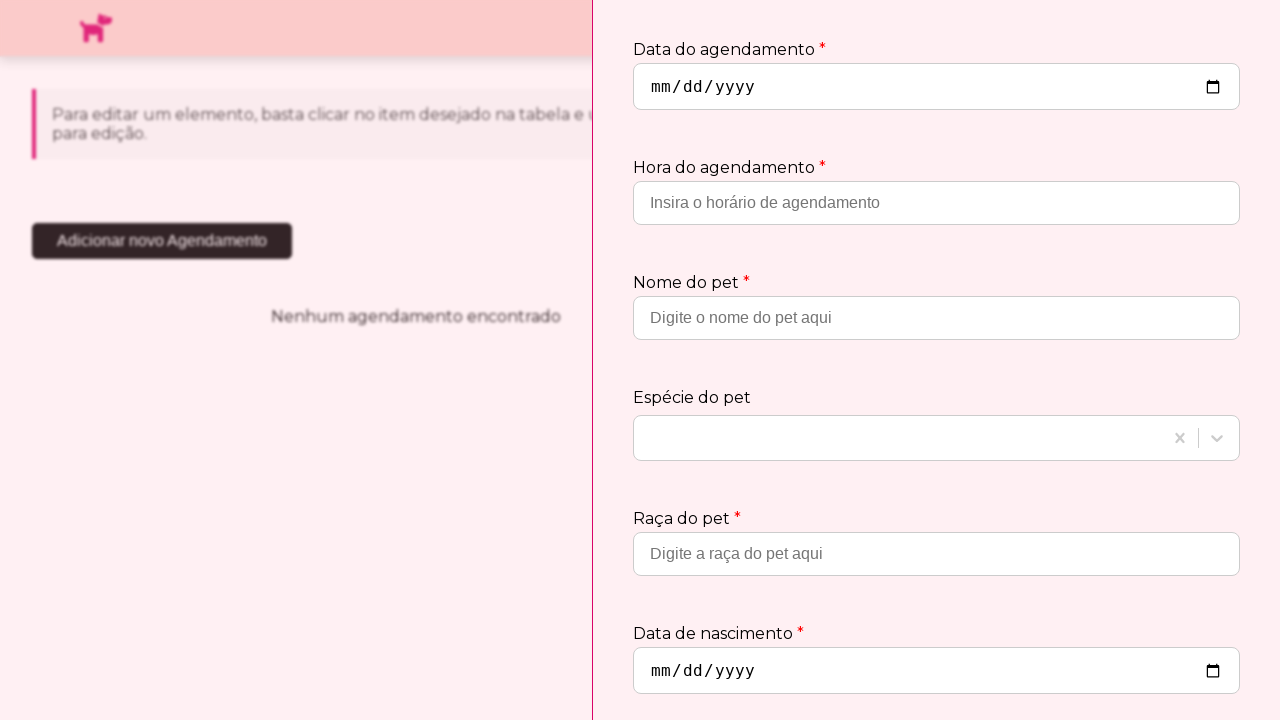